Tests the Texas DPS scheduler website by clicking the initial button to start the scheduling process and filling in an ID number field in the form.

Starting URL: https://www.txdpsscheduler.com/

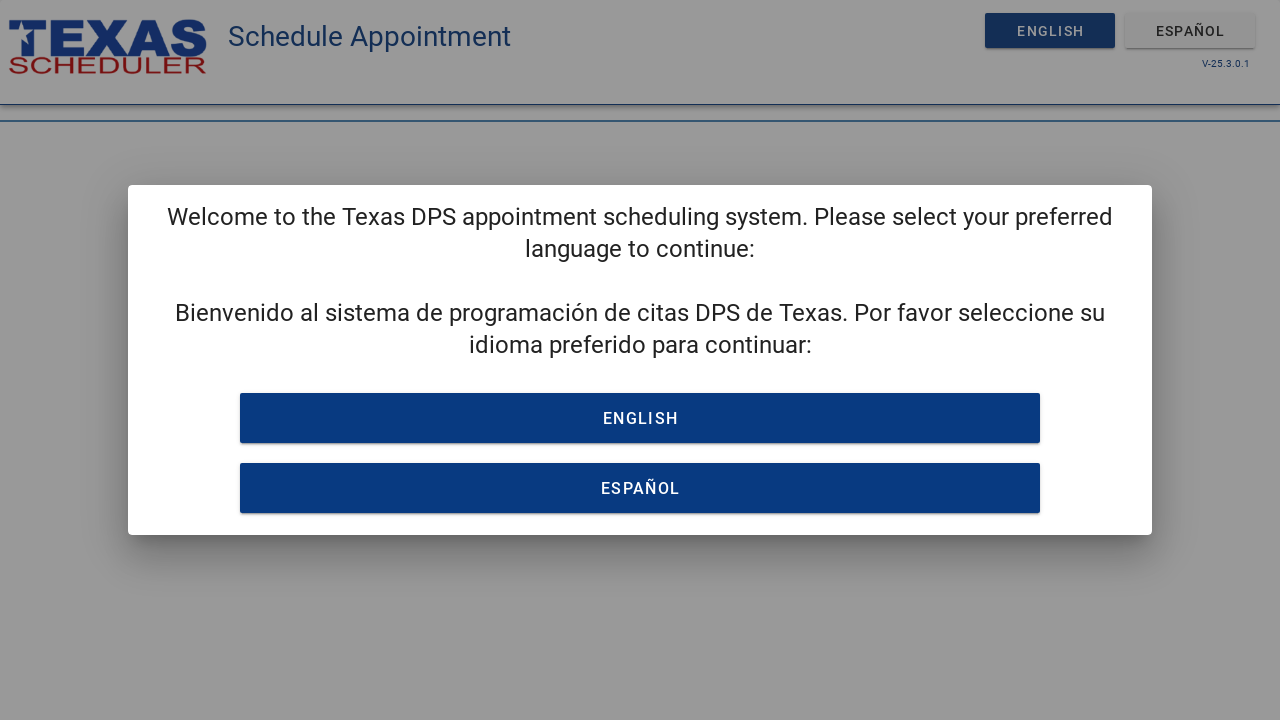

Clicked initial button to start scheduling process at (640, 418) on xpath=//*[@id='app']/div[2]/div/div/div[2]/button[1]
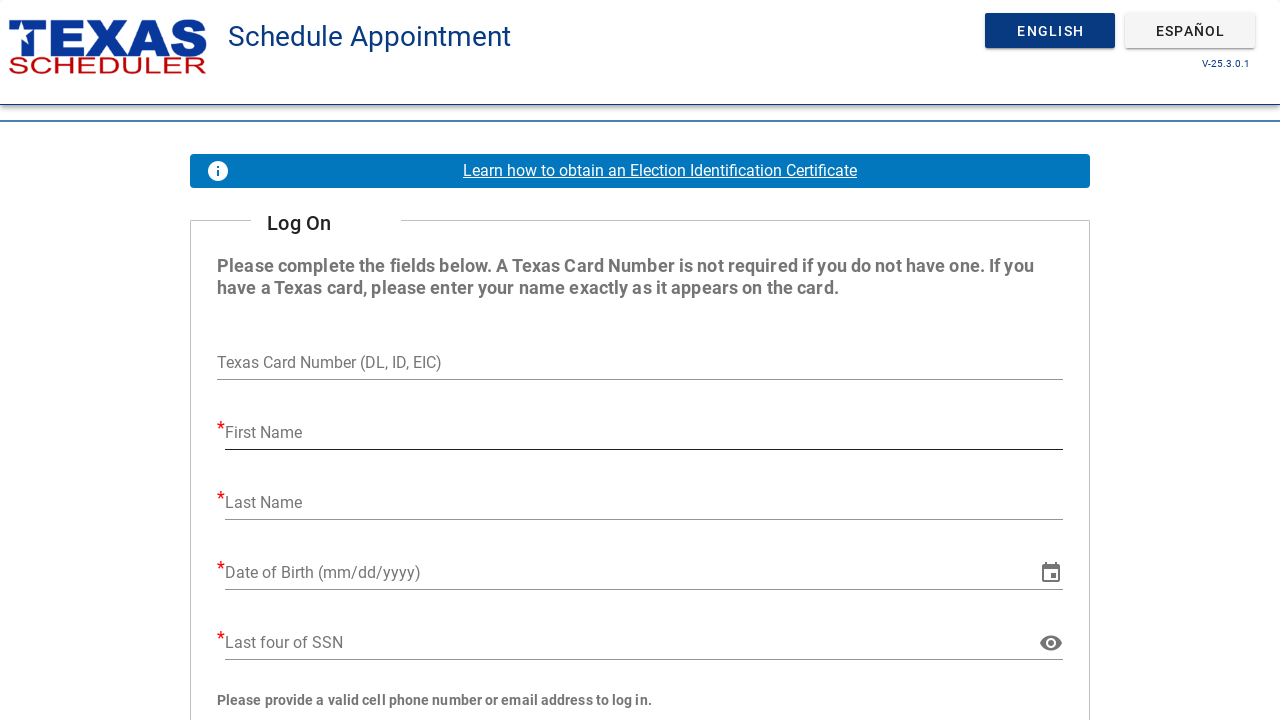

Waited for form to load
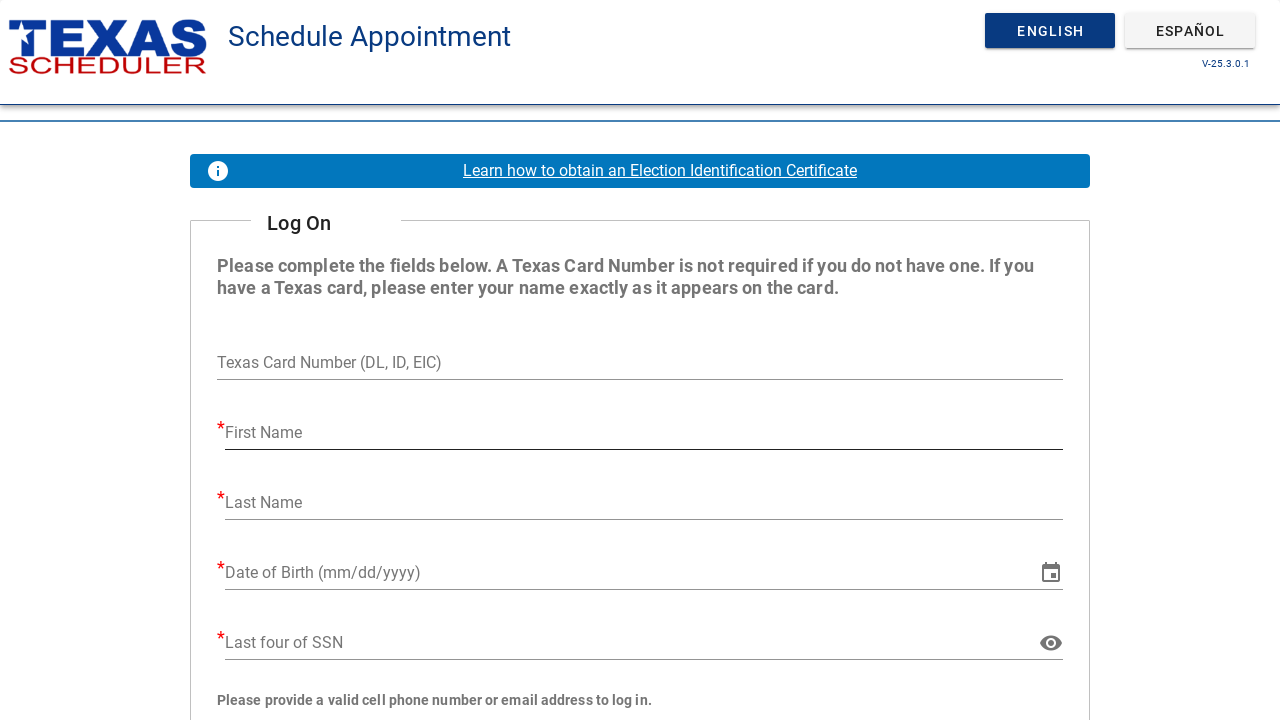

Filled ID number field with '123456789' on //html/body/div[1]/div/main/div/div/section/div/main/div/section/div[2]/div/div/
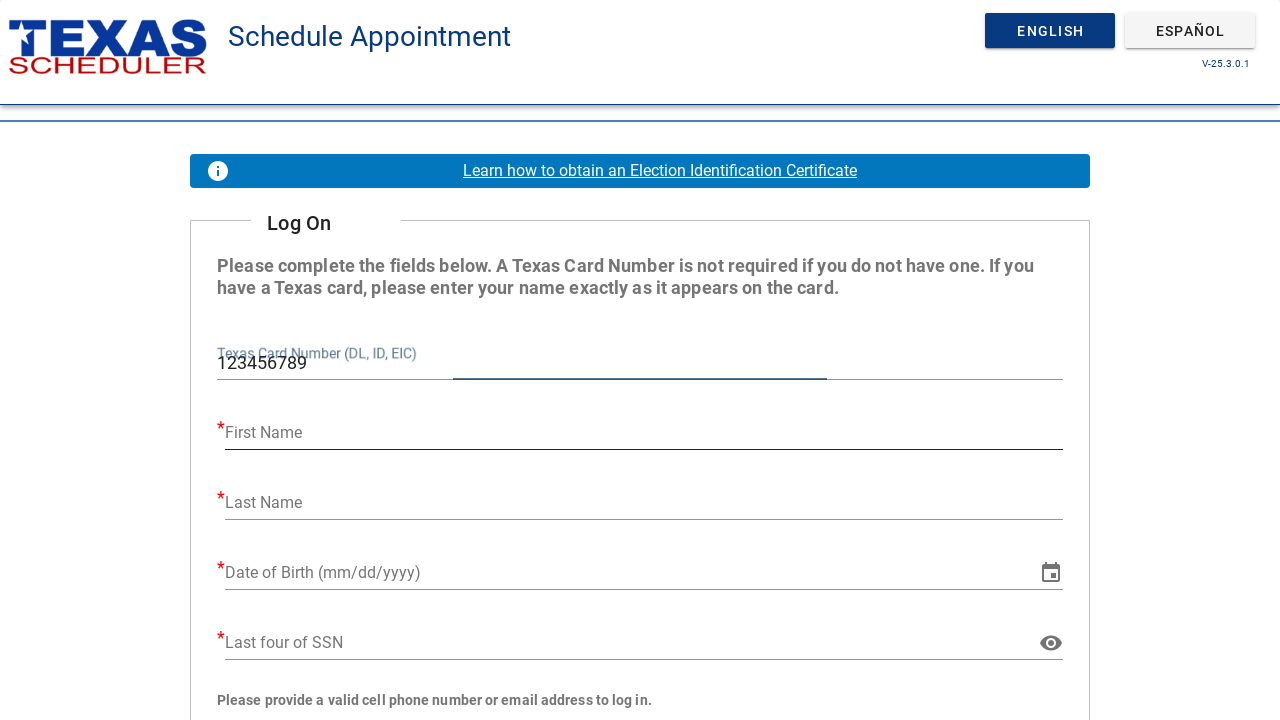

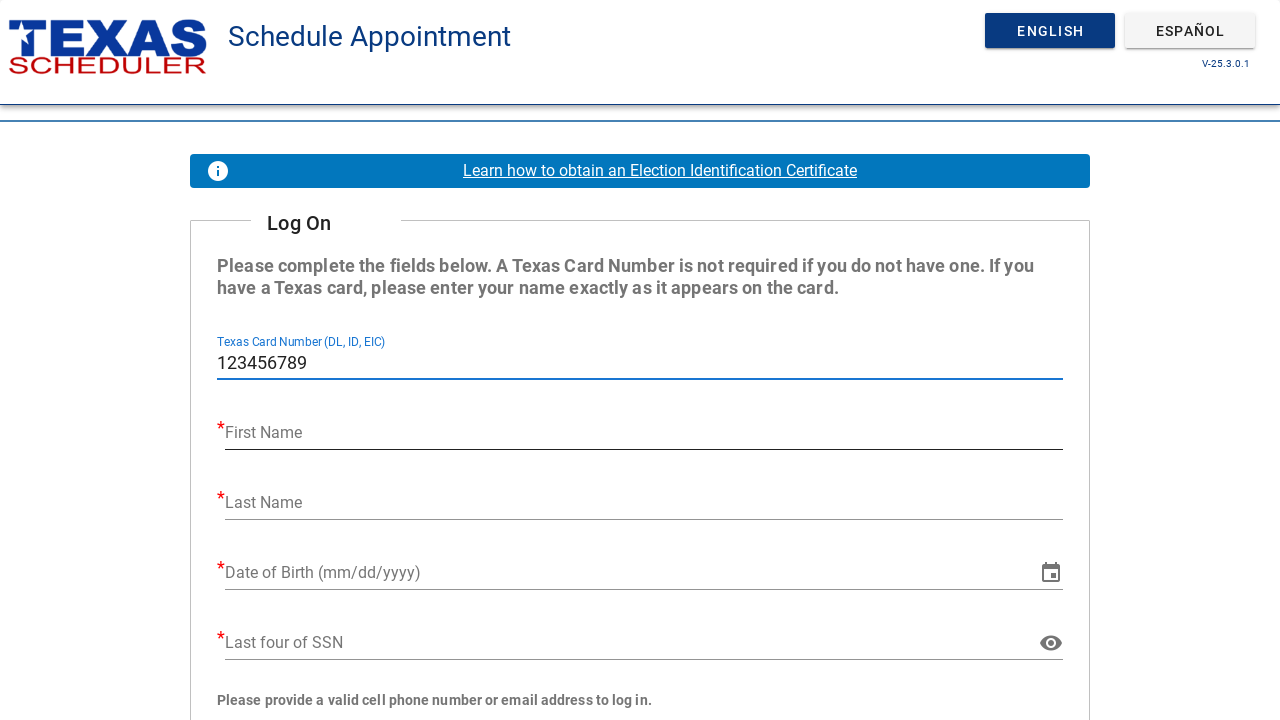